Navigates to Python.org, hovers over the Downloads menu, clicks on "All releases", and retrieves the latest release version and date information

Starting URL: https://www.python.org/

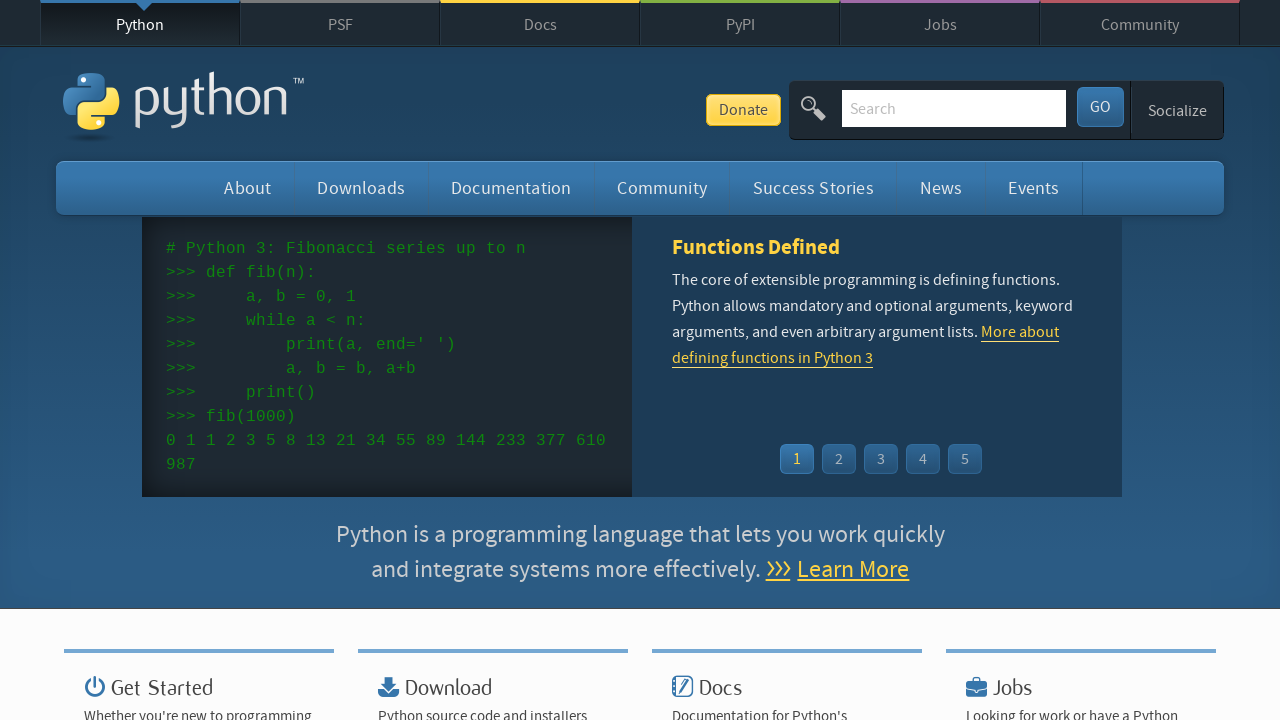

Hovered over Downloads menu at (361, 188) on xpath=//li[@id='downloads']
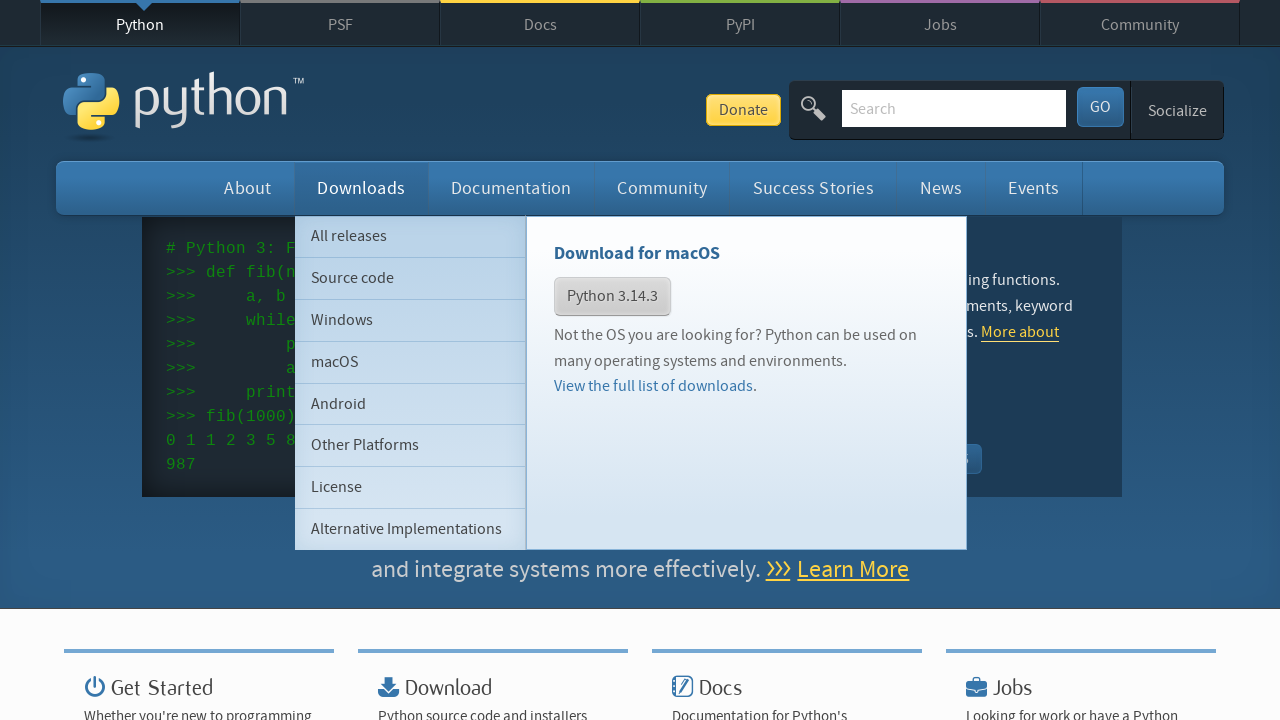

Submenu appeared with All releases option
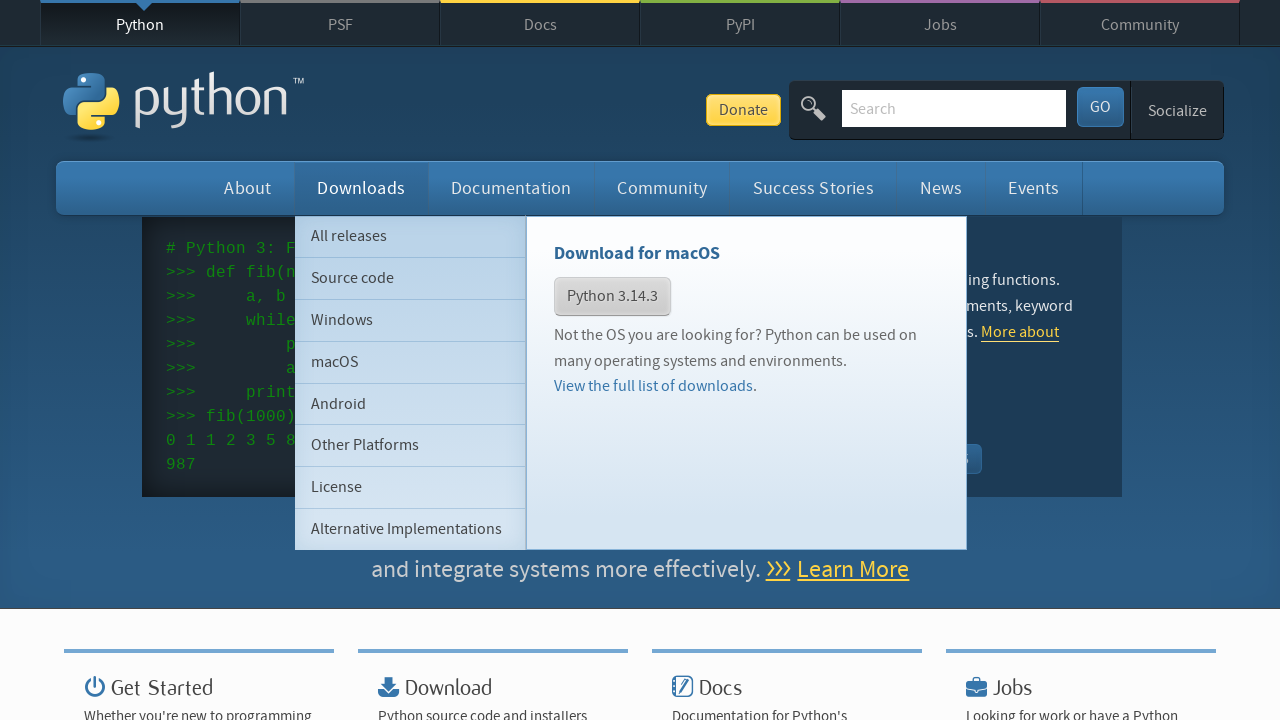

Clicked on All releases link at (410, 236) on xpath=//li[@id='downloads']//ul[@class='subnav menu']//a[contains(text(), 'All r
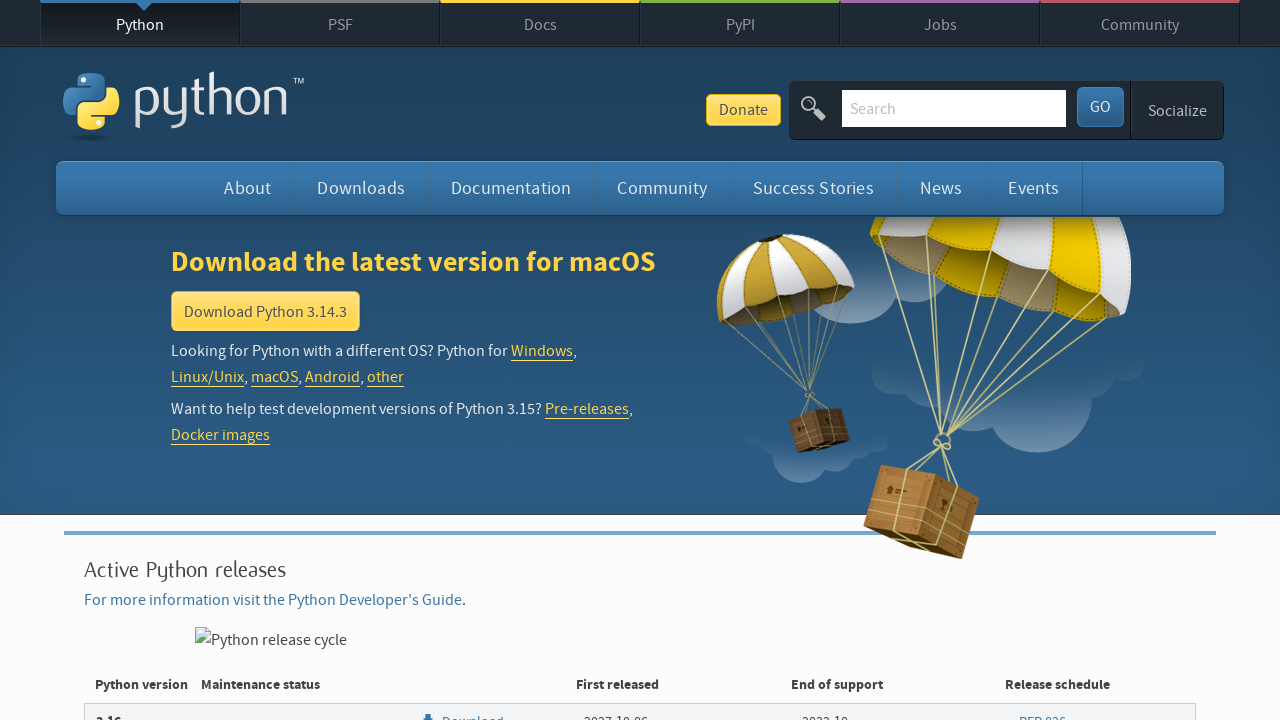

Releases table loaded successfully
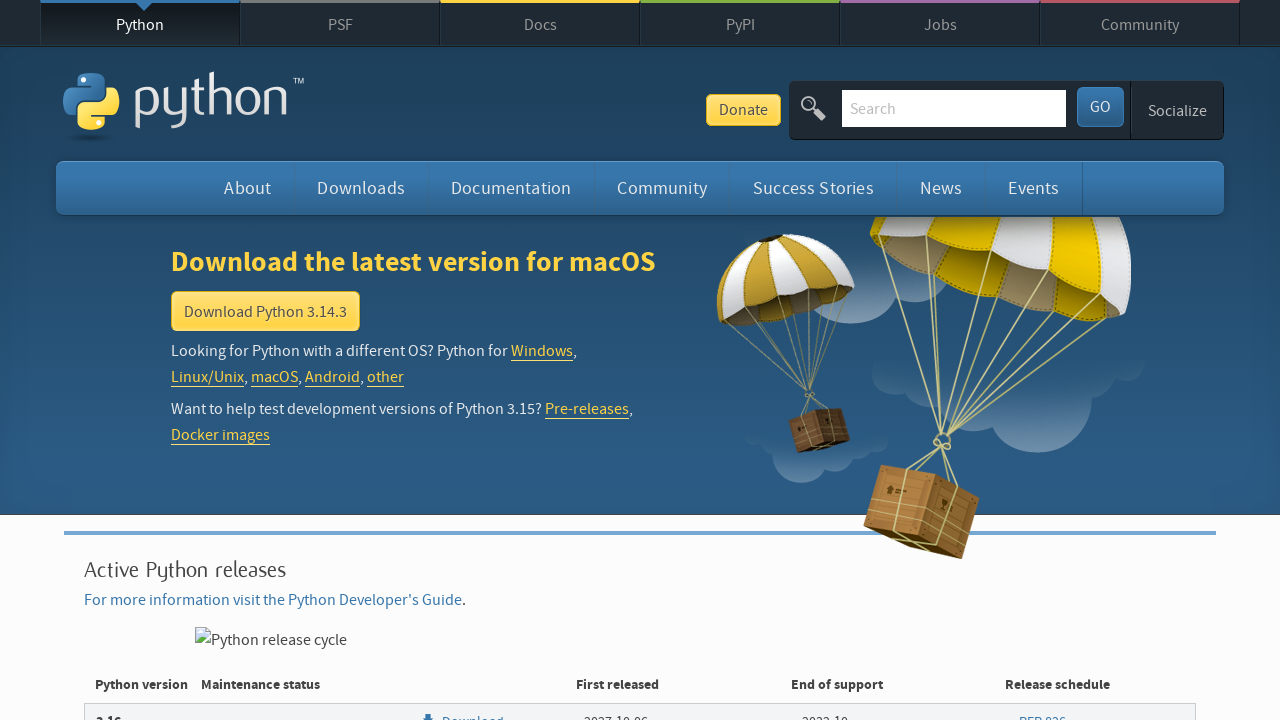

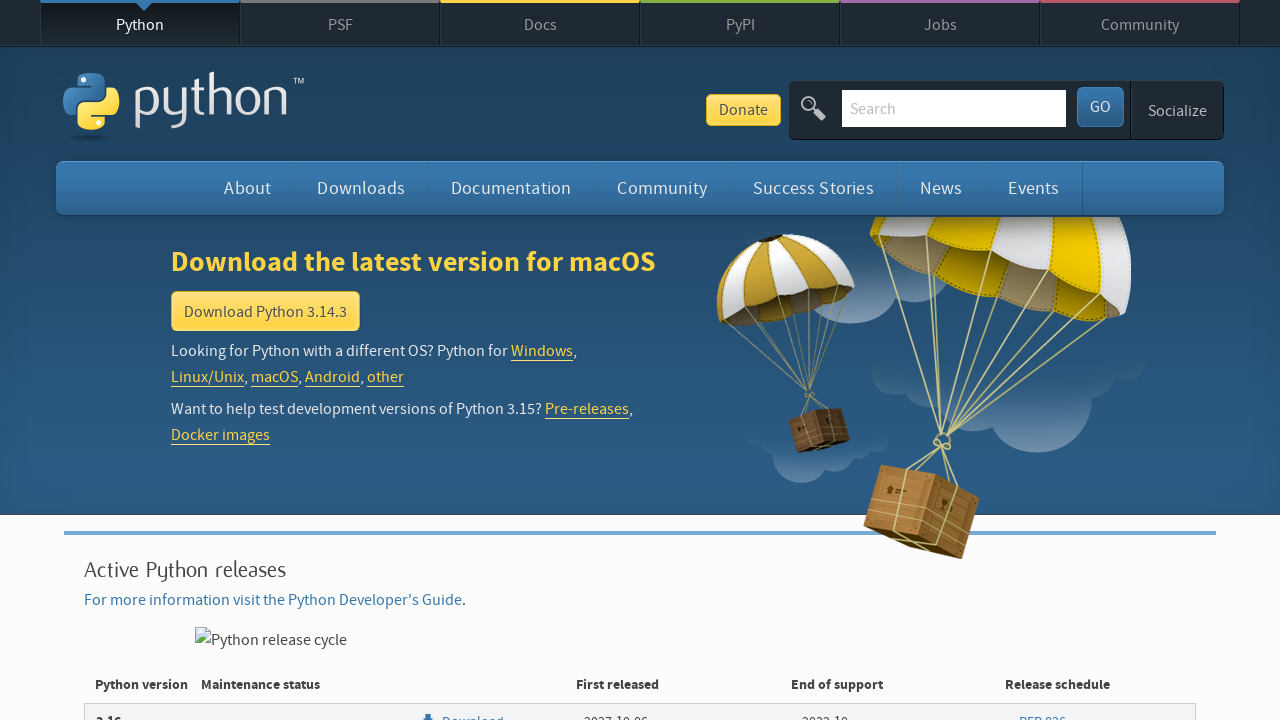